Navigates to a demo page and selects all checkboxes that are not already selected

Starting URL: https://seleniumbase.io/demo_page

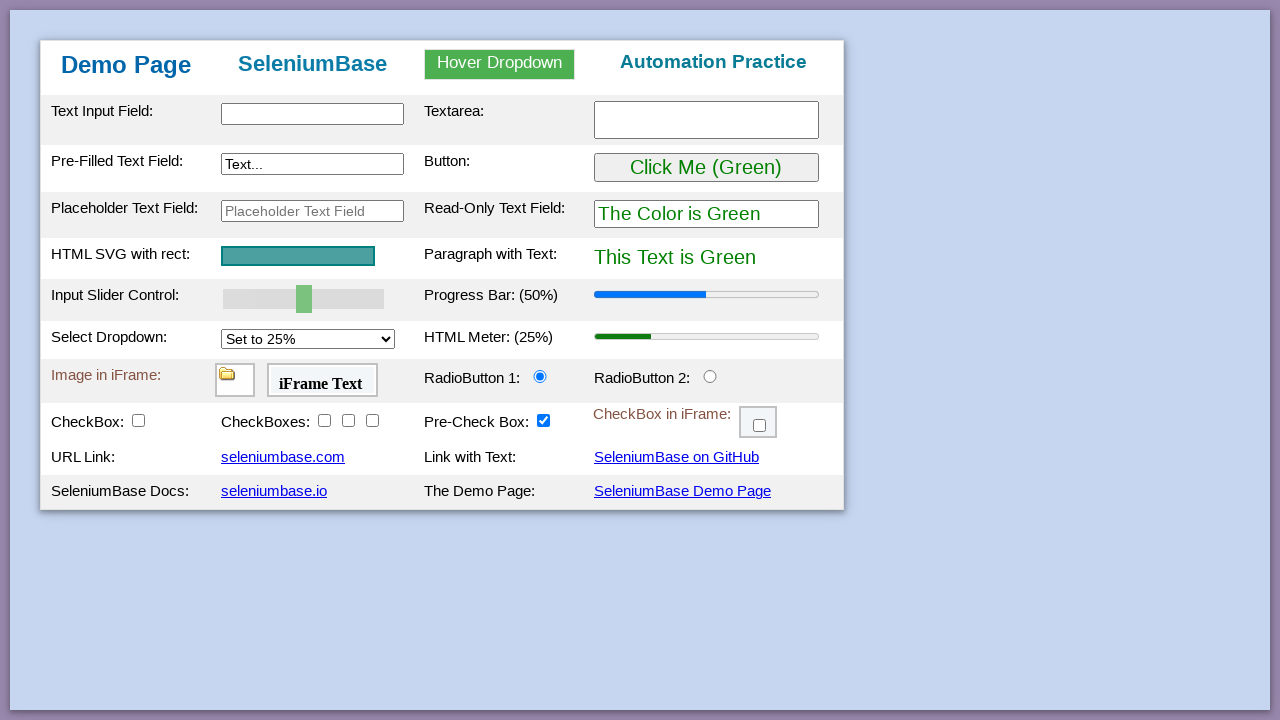

Navigated to demo page
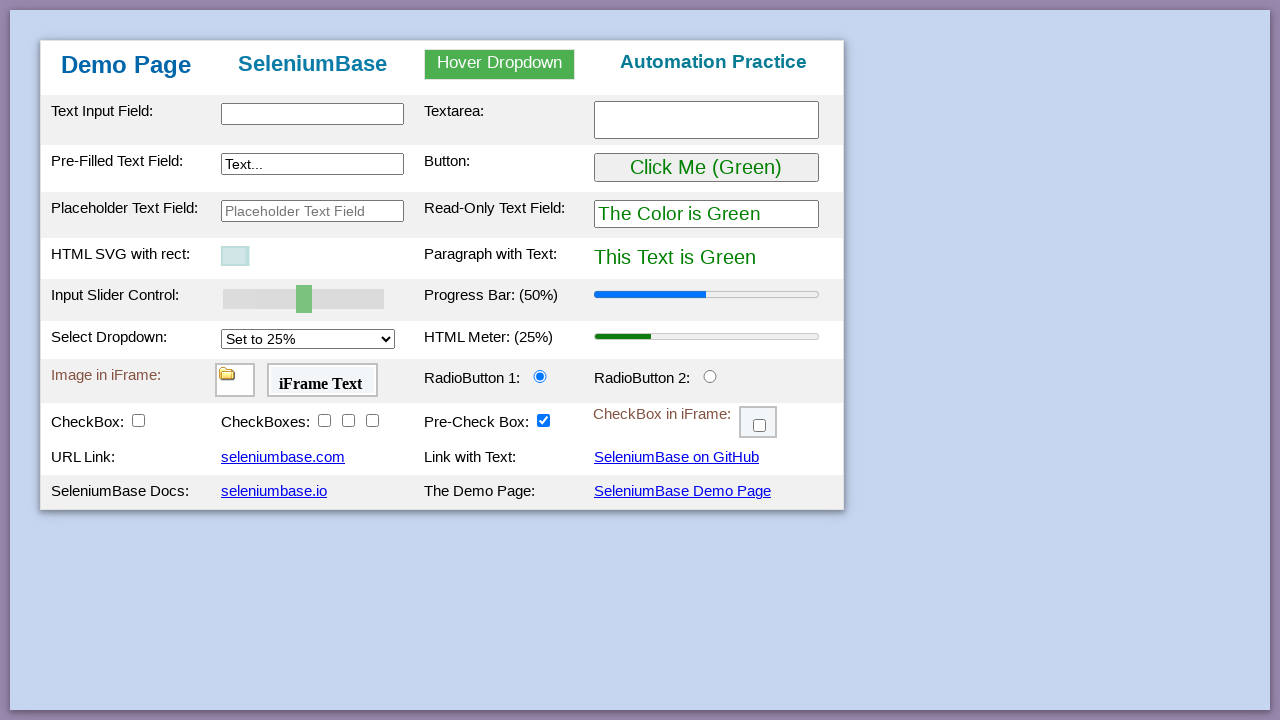

Located all checkboxes on the page
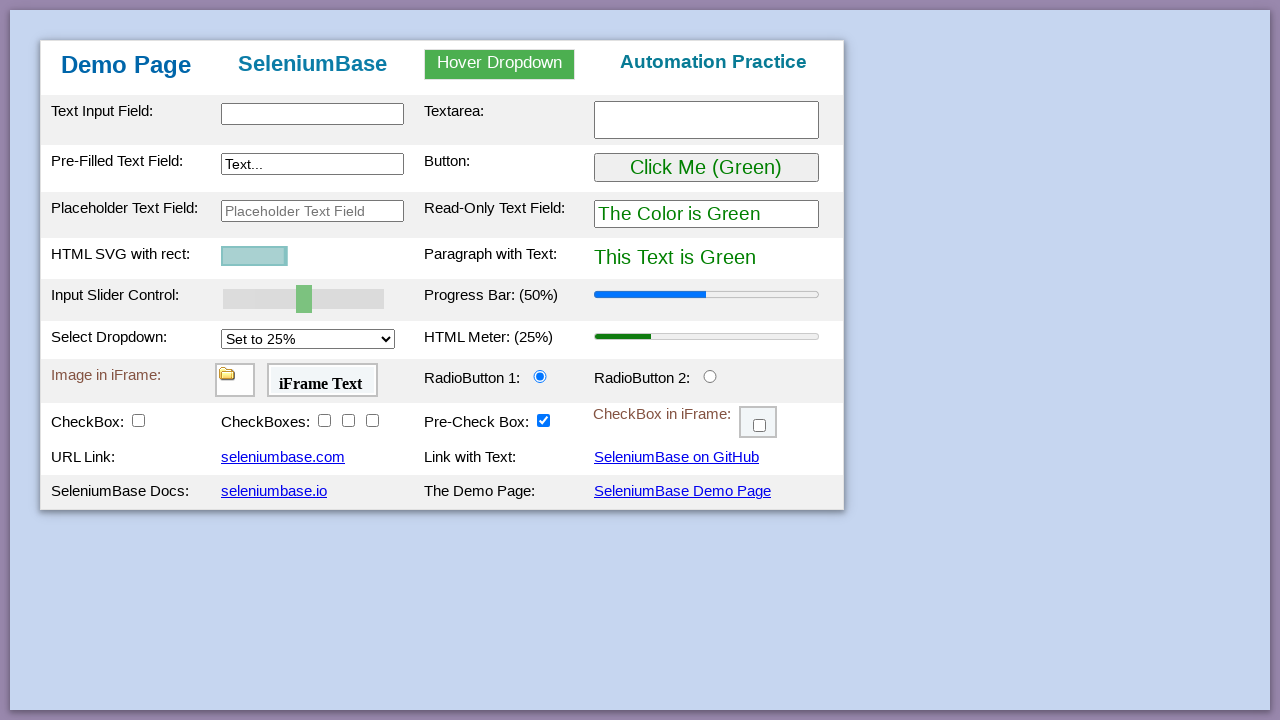

Found 5 checkboxes on the page
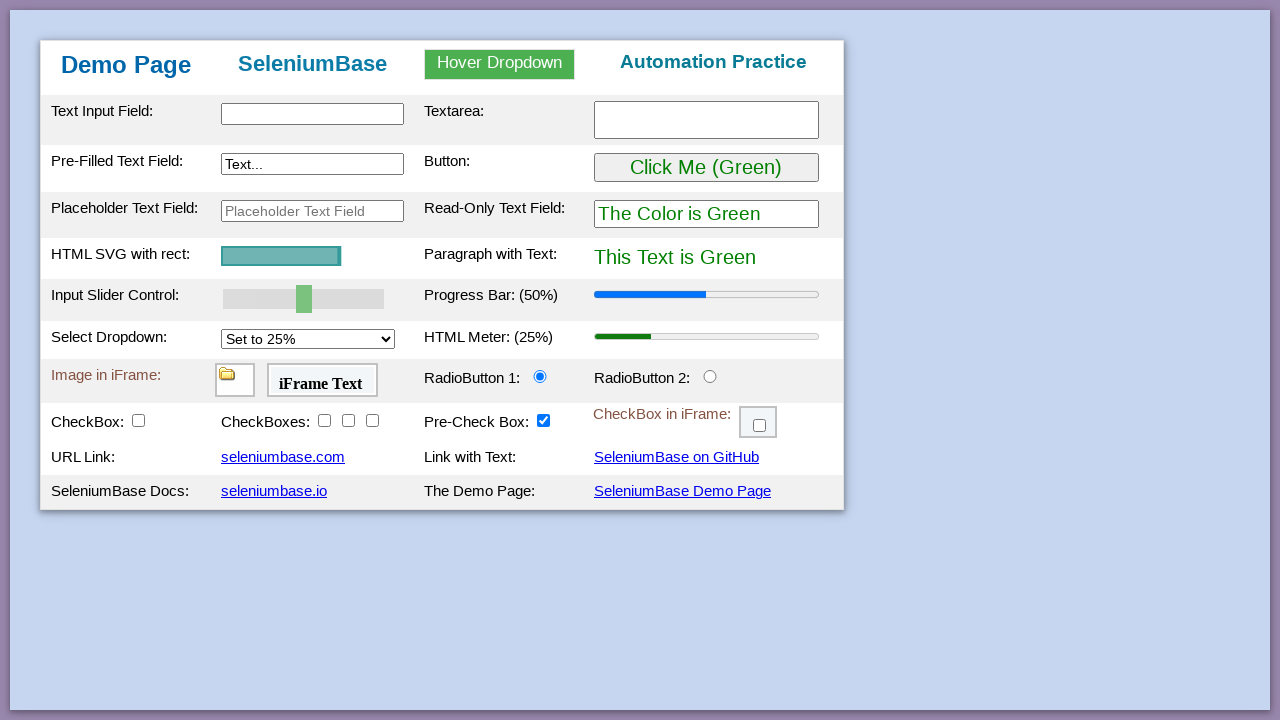

Clicked checkbox 1 to select it at (138, 420) on input[type='checkbox'] >> nth=0
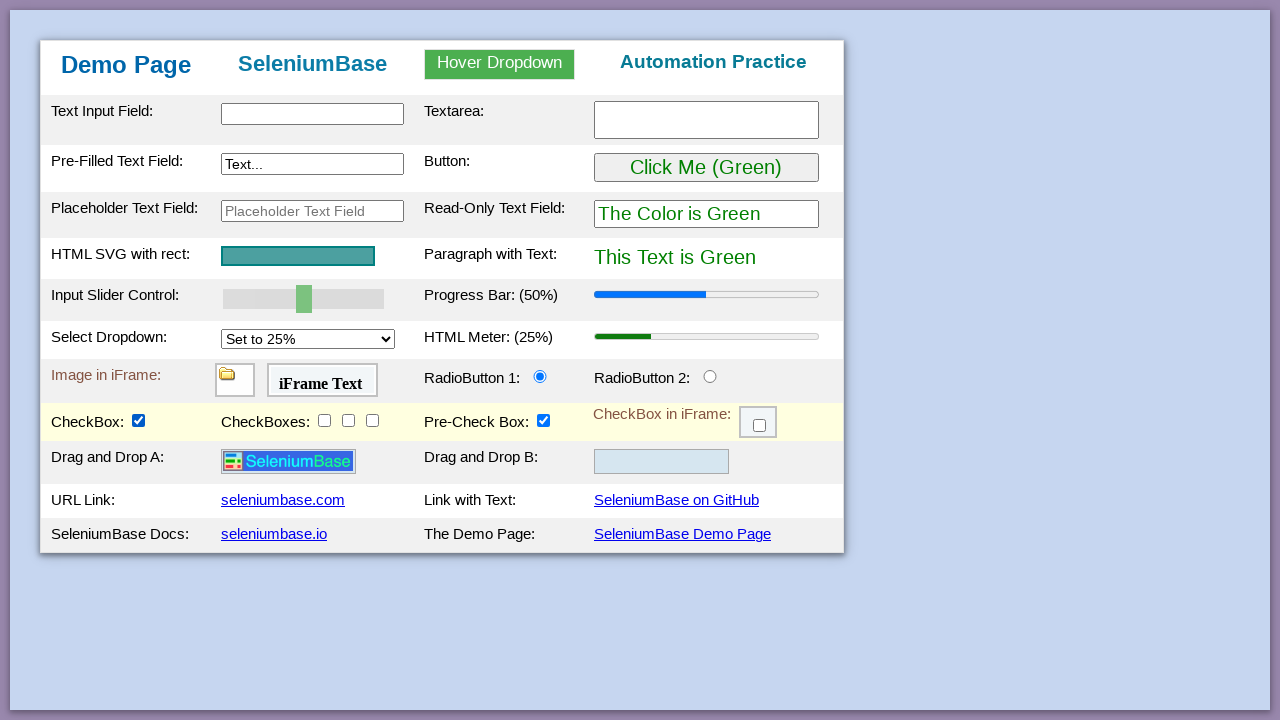

Clicked checkbox 2 to select it at (324, 420) on input[type='checkbox'] >> nth=1
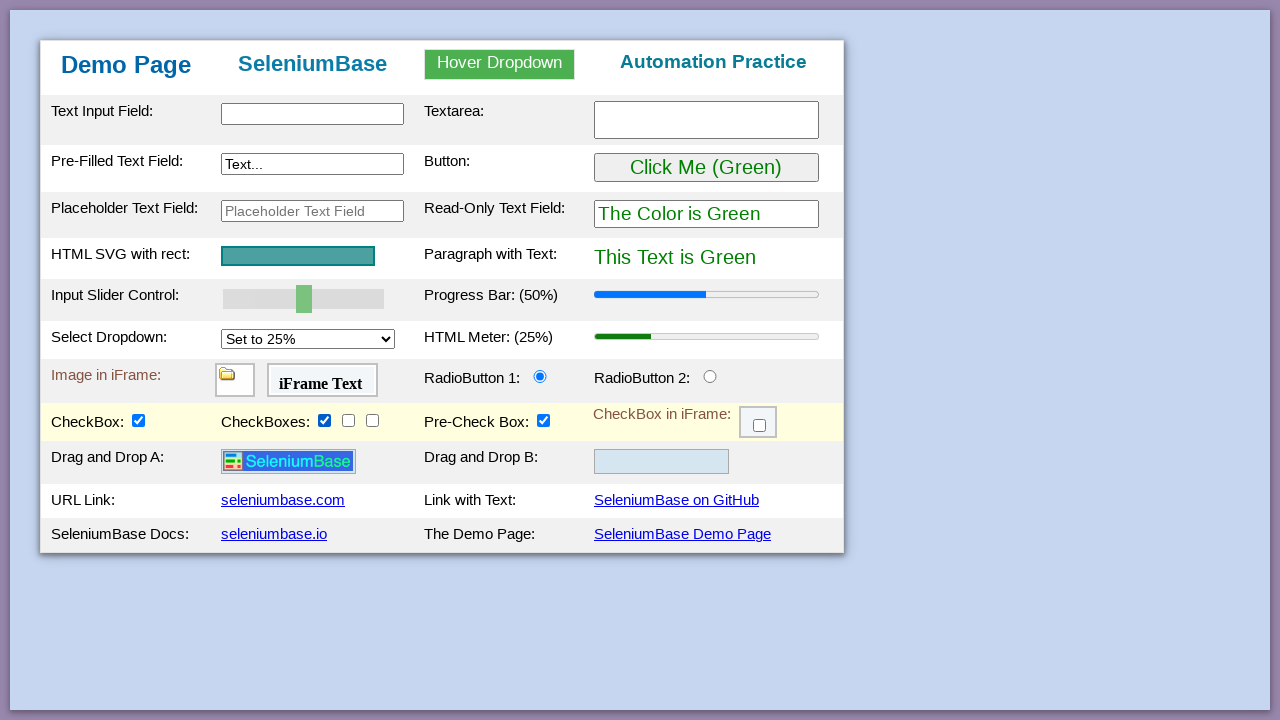

Clicked checkbox 3 to select it at (348, 420) on input[type='checkbox'] >> nth=2
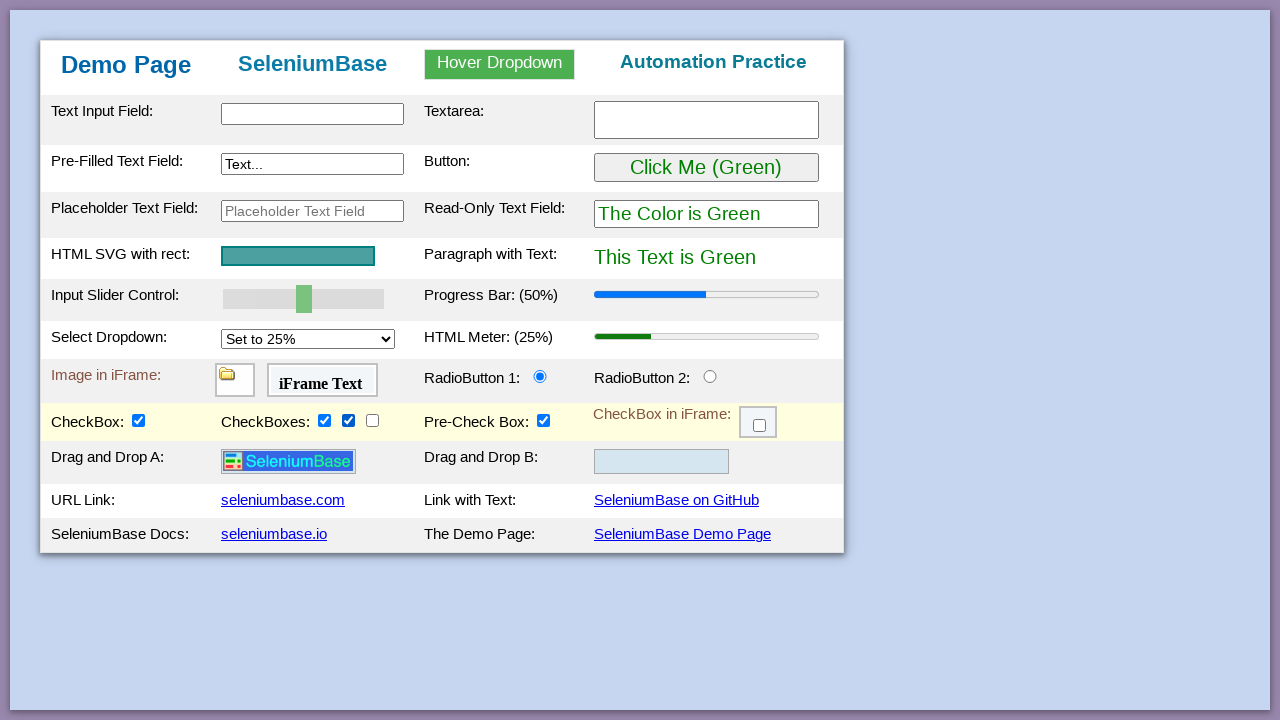

Clicked checkbox 4 to select it at (372, 420) on input[type='checkbox'] >> nth=3
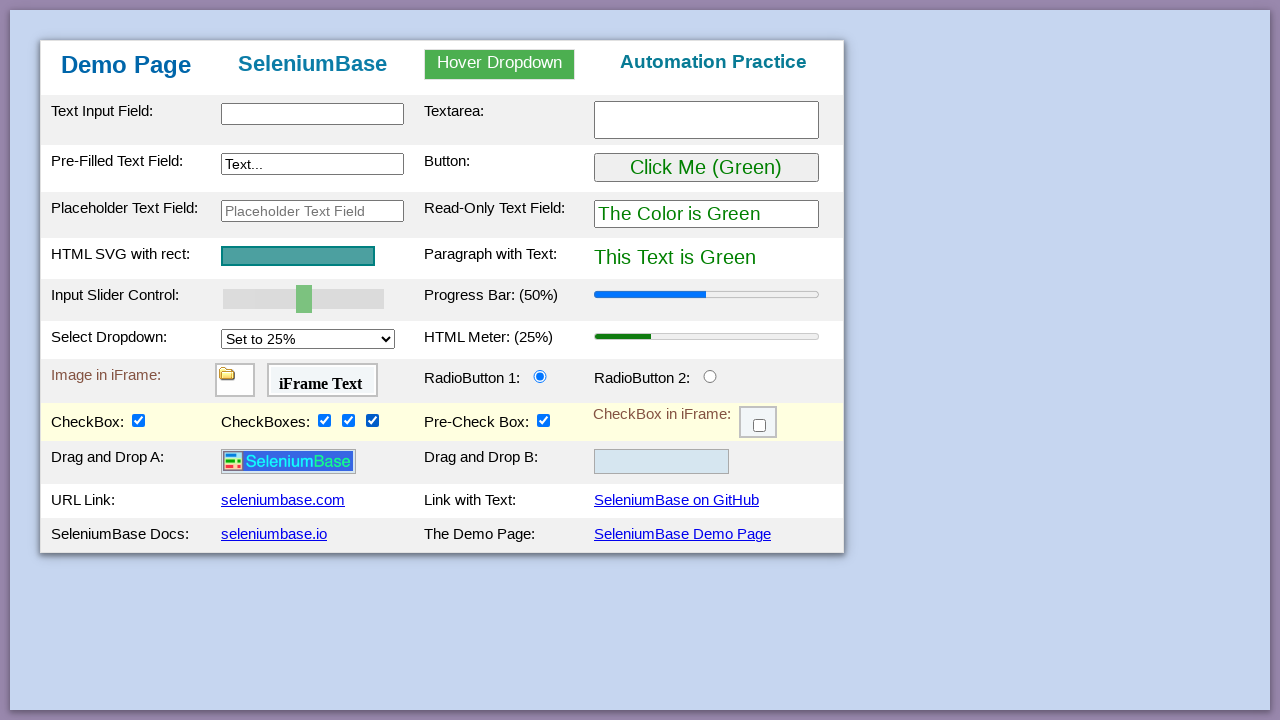

Checkbox 5 was already selected, skipped
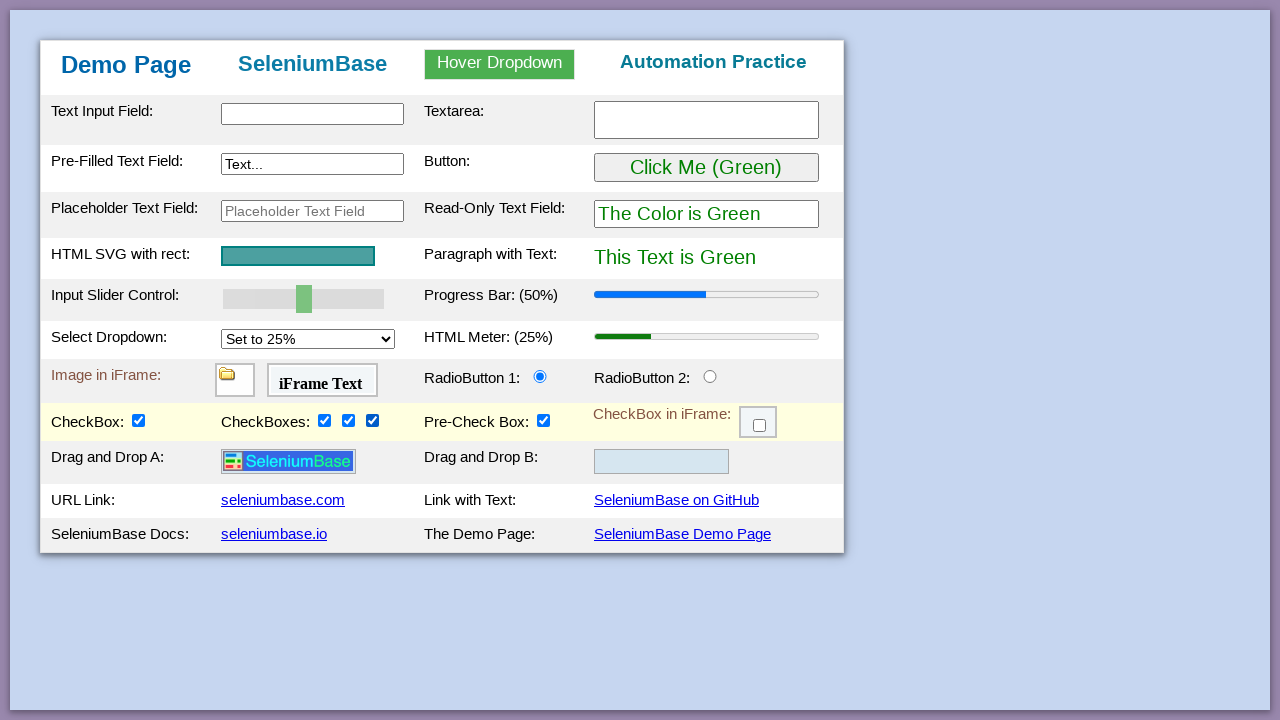

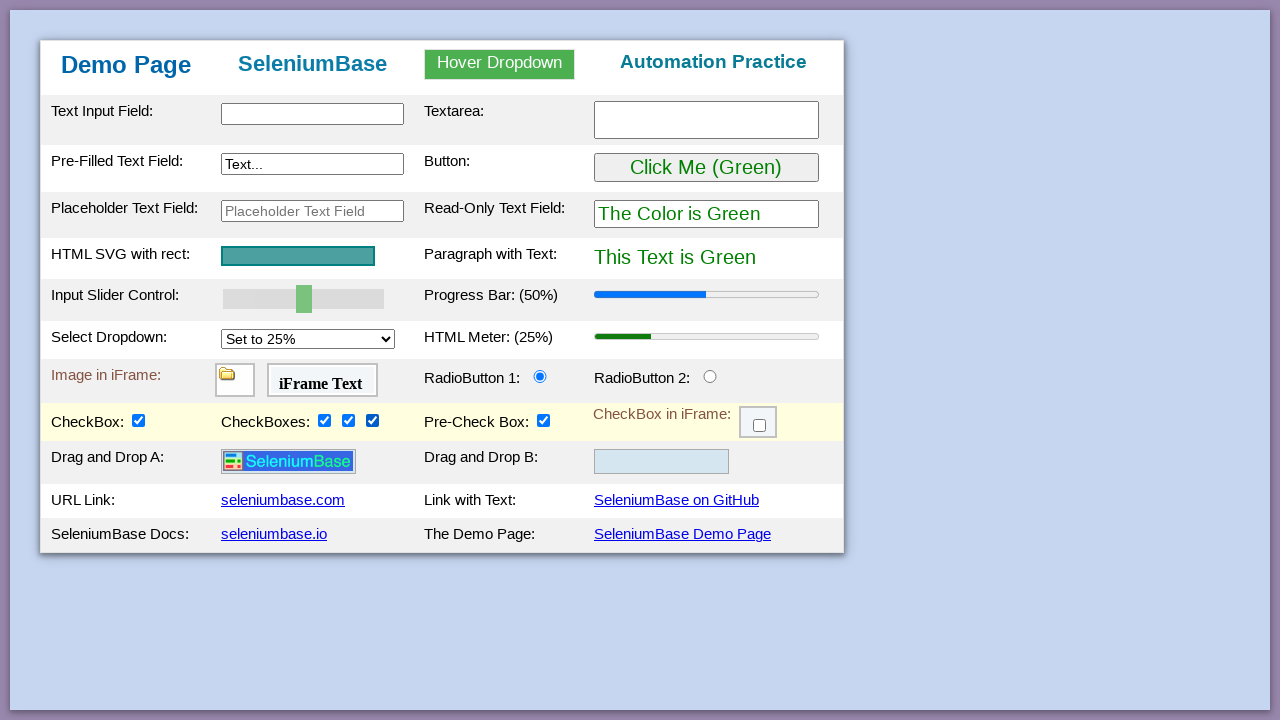